Tests that edits are cancelled when pressing Escape key

Starting URL: https://demo.playwright.dev/todomvc

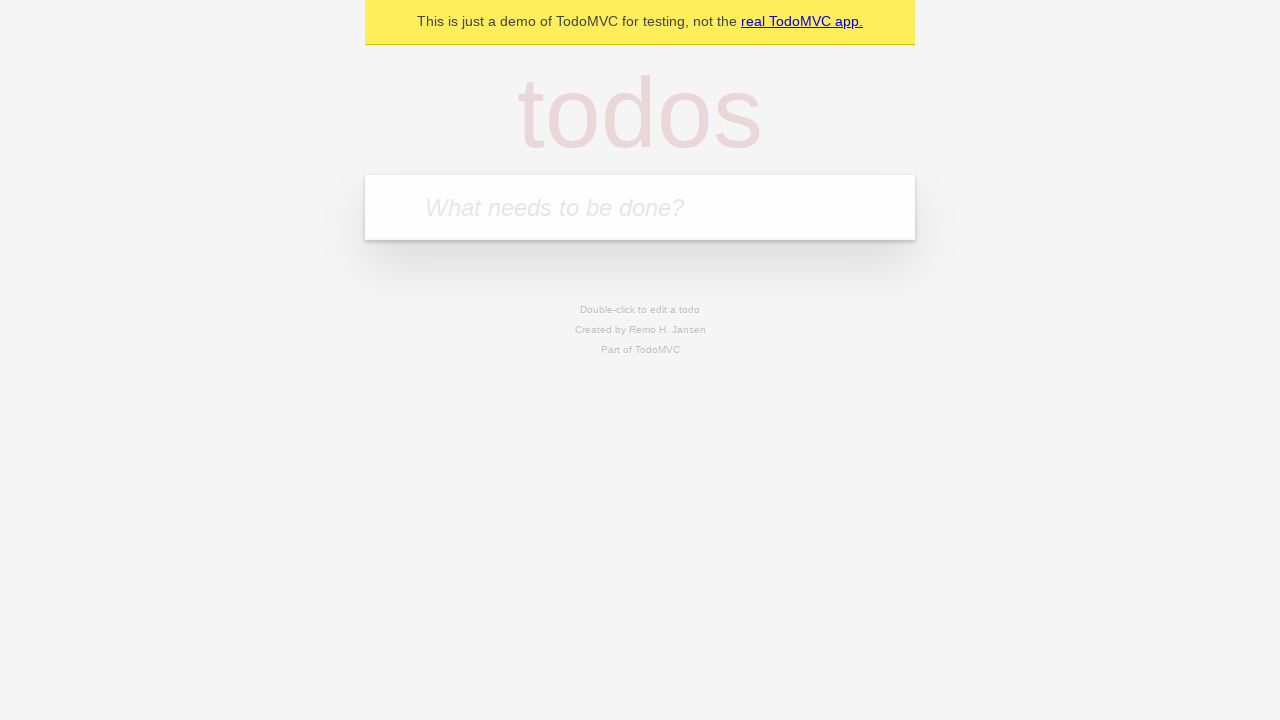

Filled todo input with 'buy some cheese' on internal:attr=[placeholder="What needs to be done?"i]
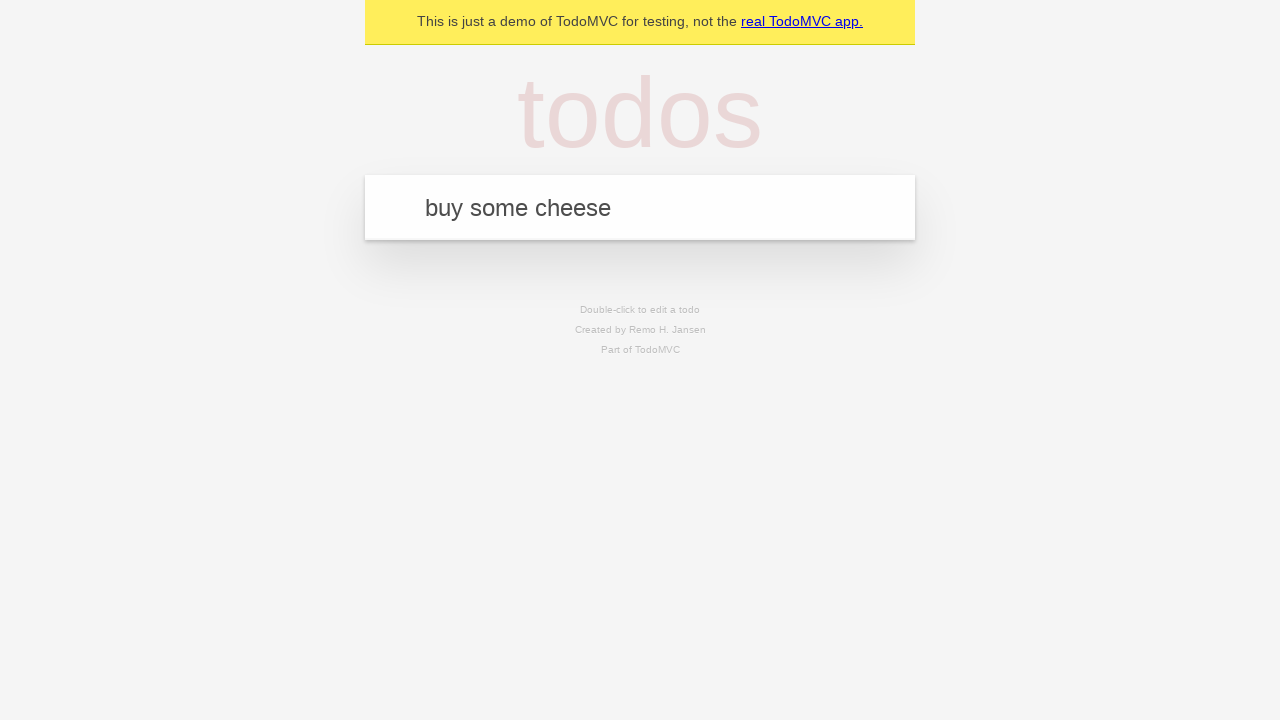

Pressed Enter to create todo 'buy some cheese' on internal:attr=[placeholder="What needs to be done?"i]
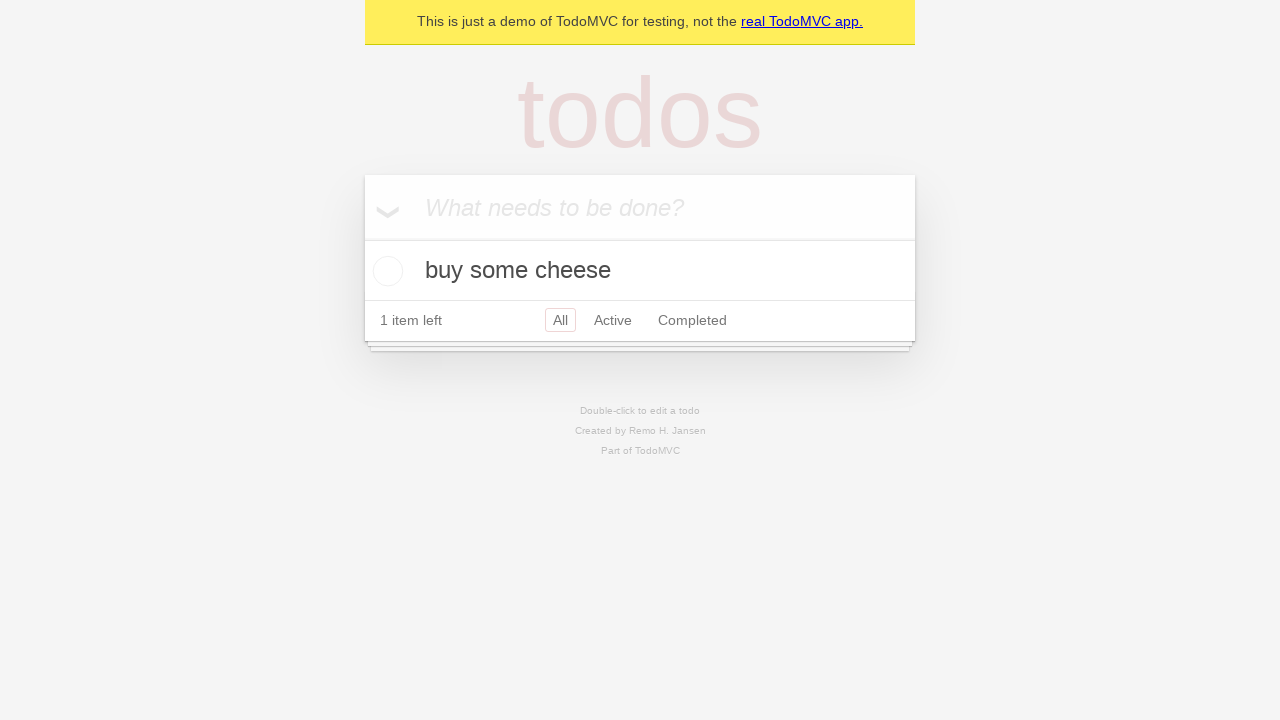

Filled todo input with 'feed the cat' on internal:attr=[placeholder="What needs to be done?"i]
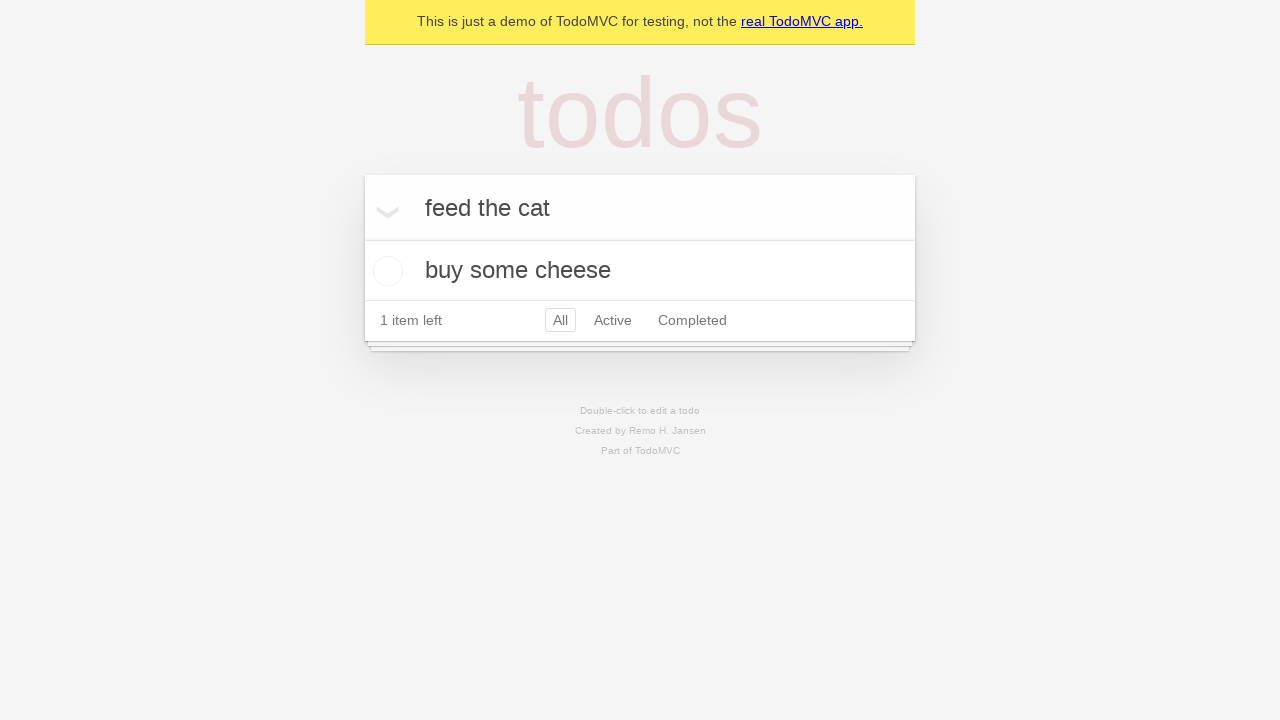

Pressed Enter to create todo 'feed the cat' on internal:attr=[placeholder="What needs to be done?"i]
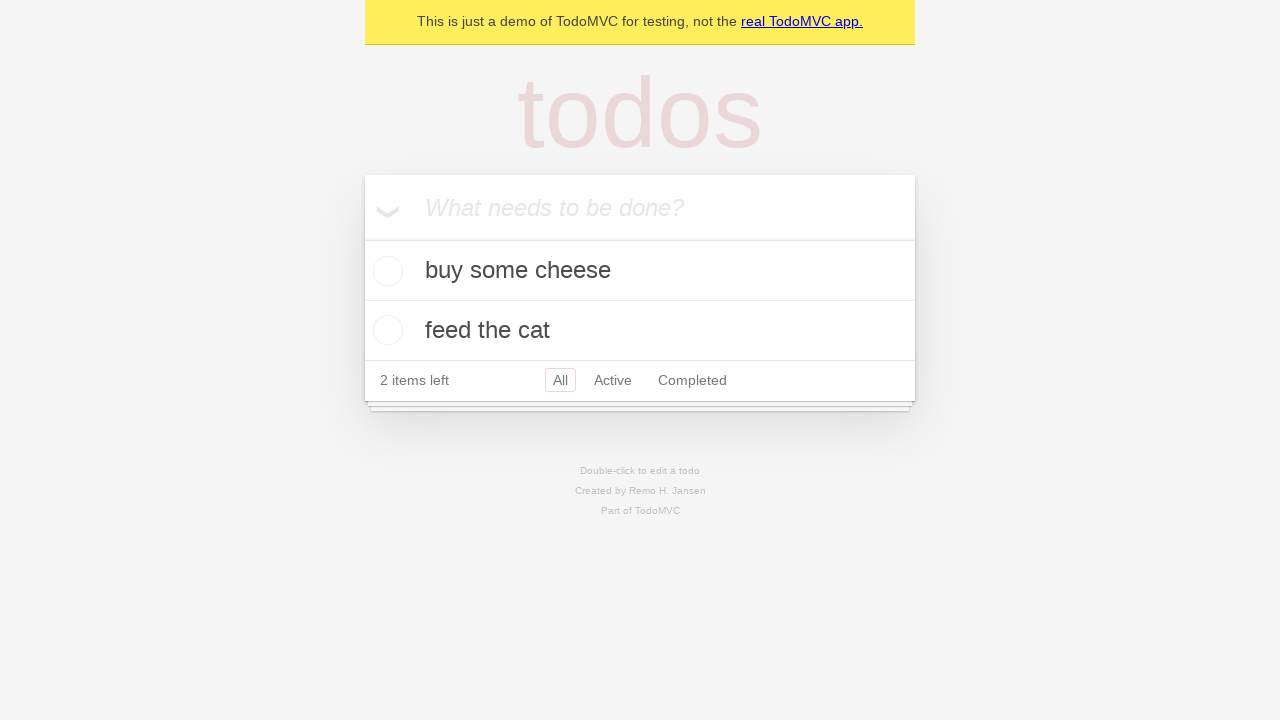

Filled todo input with 'book a doctors appointment' on internal:attr=[placeholder="What needs to be done?"i]
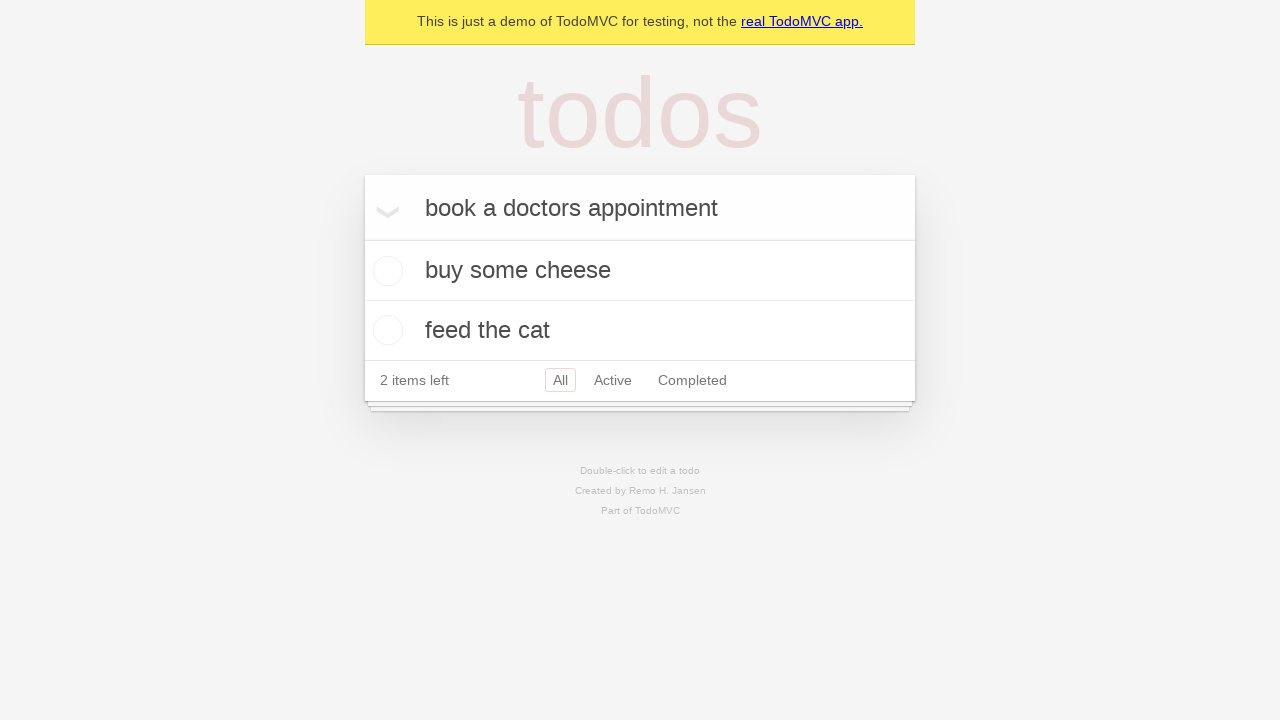

Pressed Enter to create todo 'book a doctors appointment' on internal:attr=[placeholder="What needs to be done?"i]
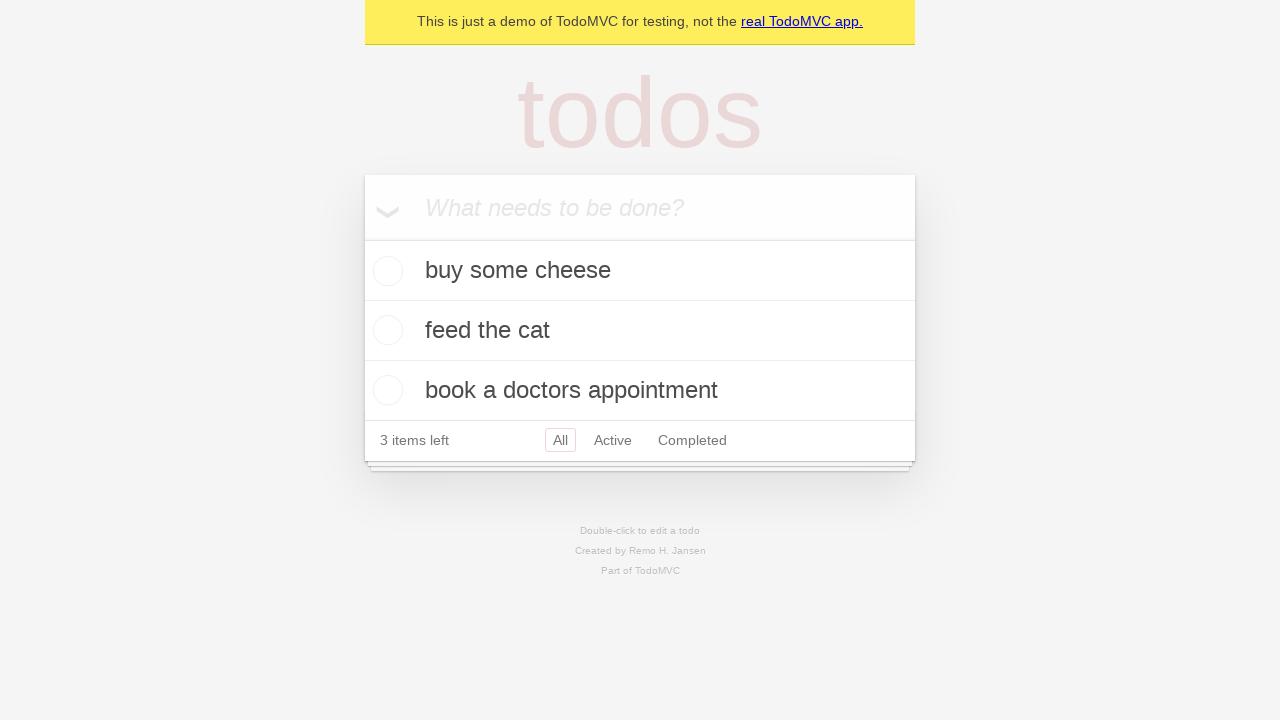

Waited for all 3 todos to be created
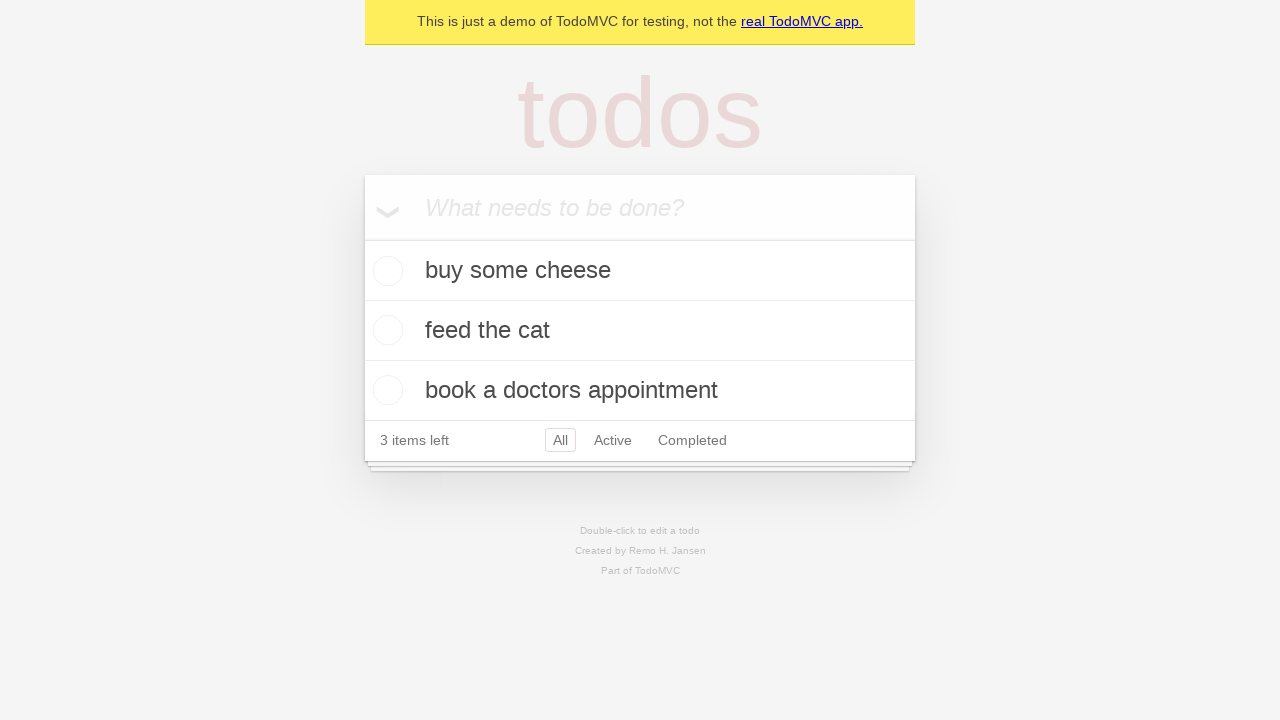

Double-clicked second todo item to enter edit mode at (640, 331) on internal:testid=[data-testid="todo-item"s] >> nth=1
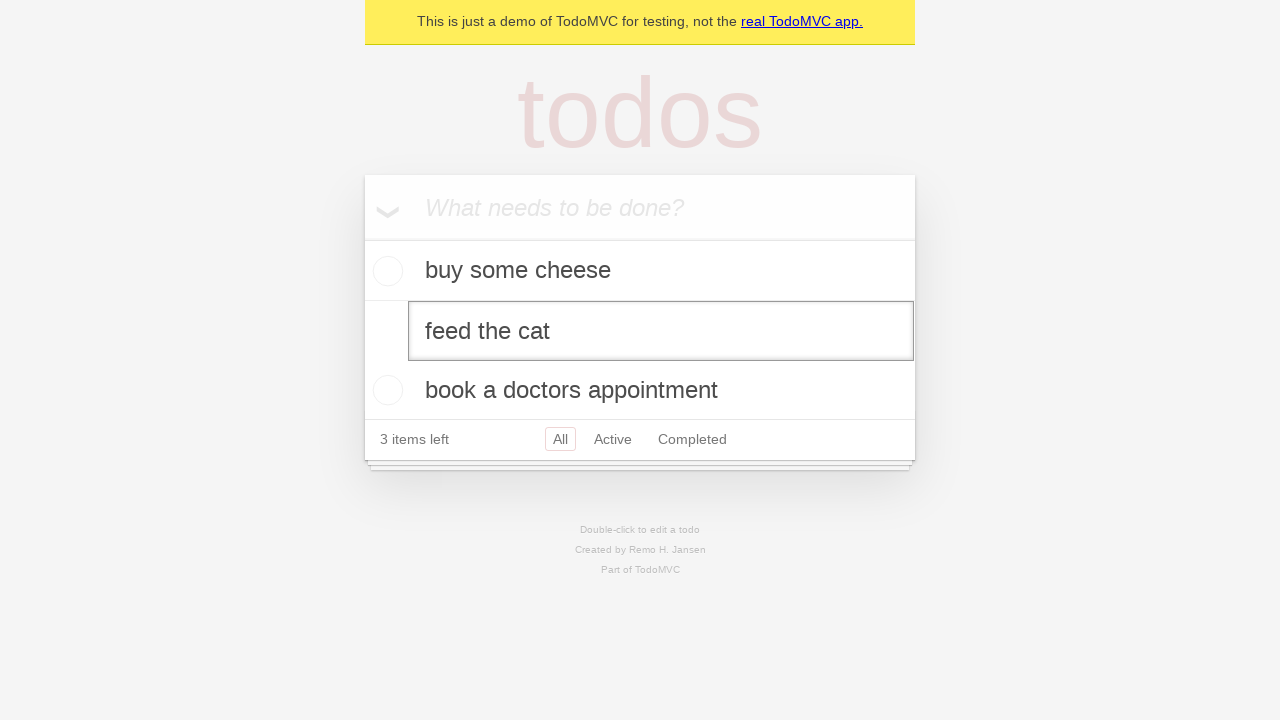

Filled edit field with 'buy some sausages' on internal:testid=[data-testid="todo-item"s] >> nth=1 >> internal:role=textbox[nam
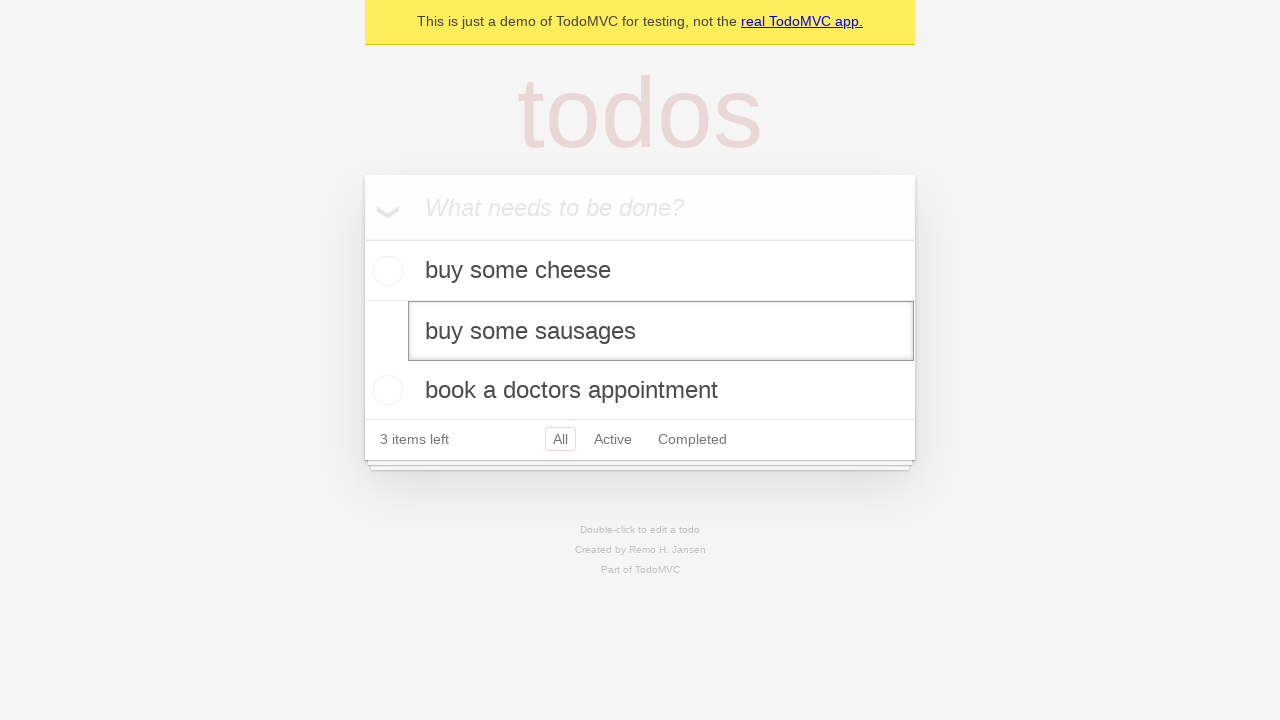

Pressed Escape key to cancel edit on internal:testid=[data-testid="todo-item"s] >> nth=1 >> internal:role=textbox[nam
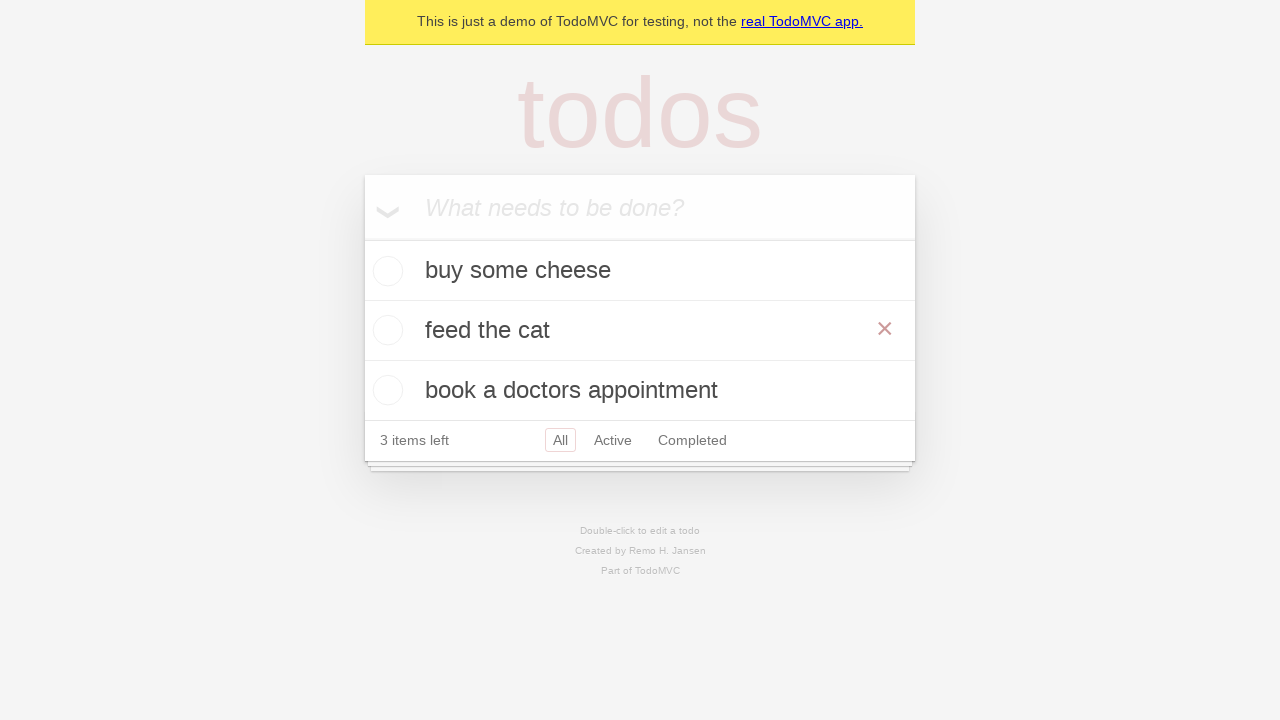

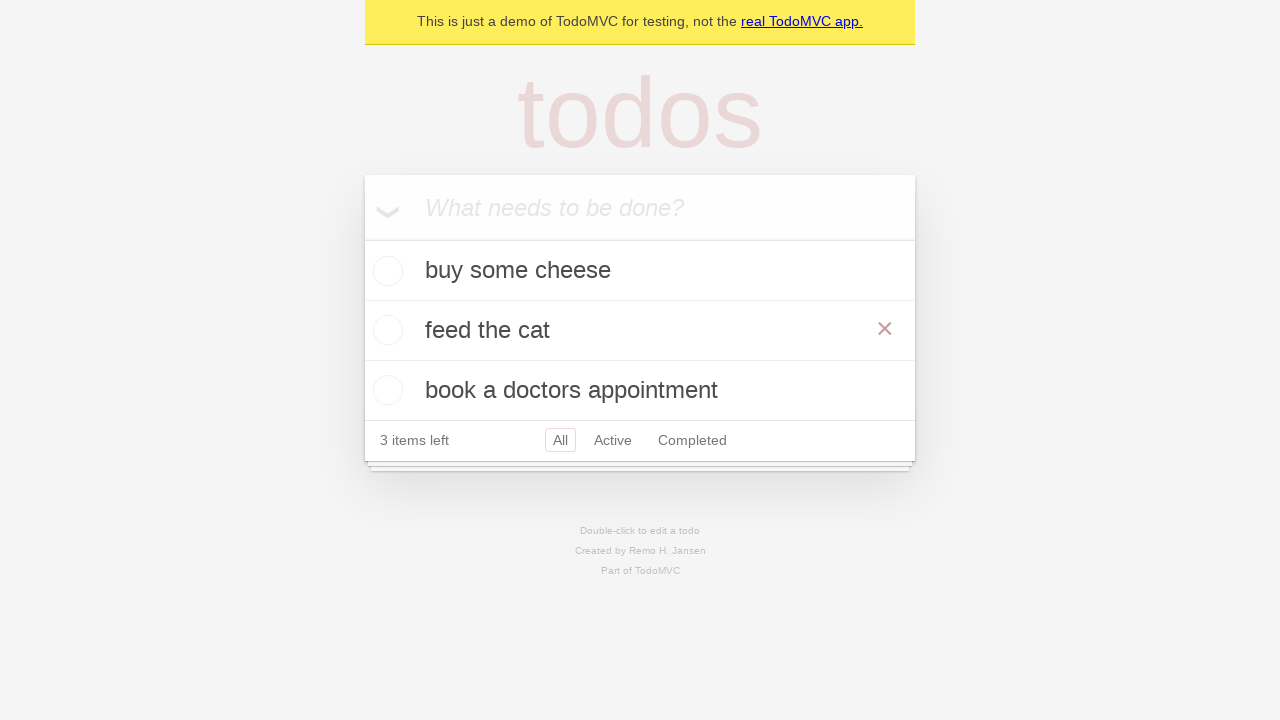